Navigates to the OrangeHRM login page and verifies that the page title is "OrangeHRM"

Starting URL: https://opensource-demo.orangehrmlive.com/web/index.php/auth/login

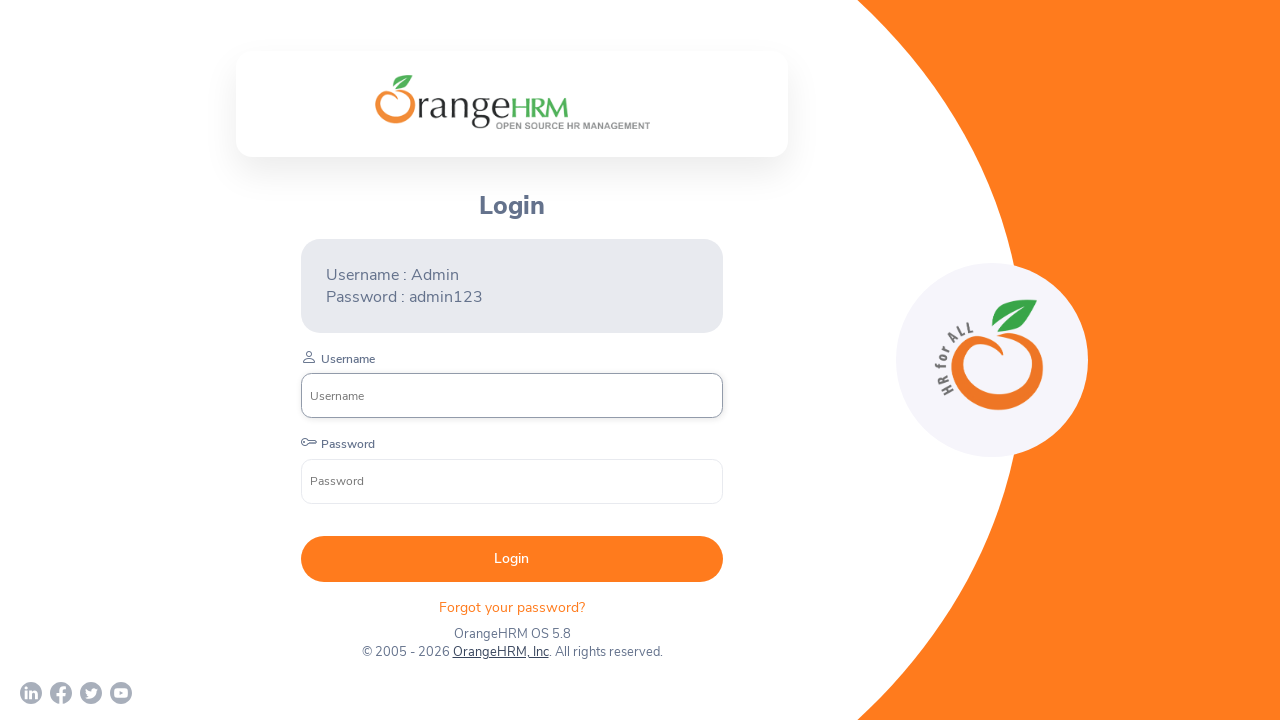

Navigated to OrangeHRM login page
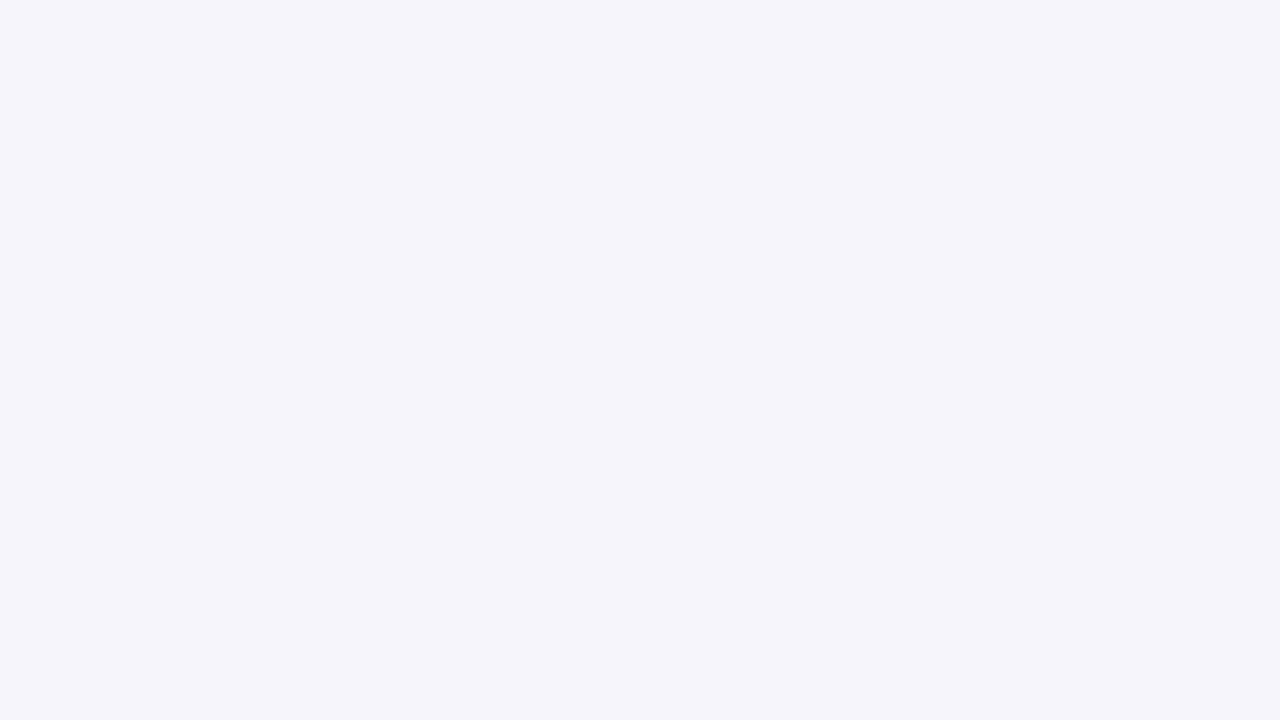

Page fully loaded (networkidle)
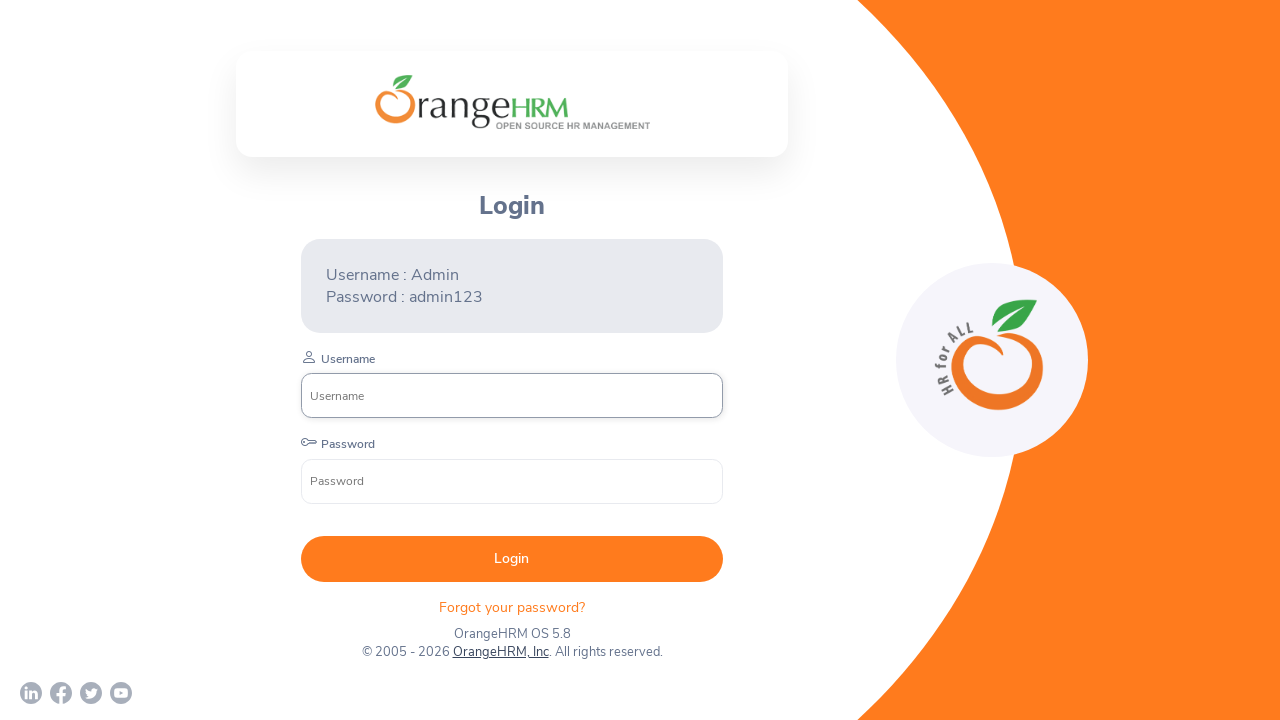

Verified page title is 'OrangeHRM'
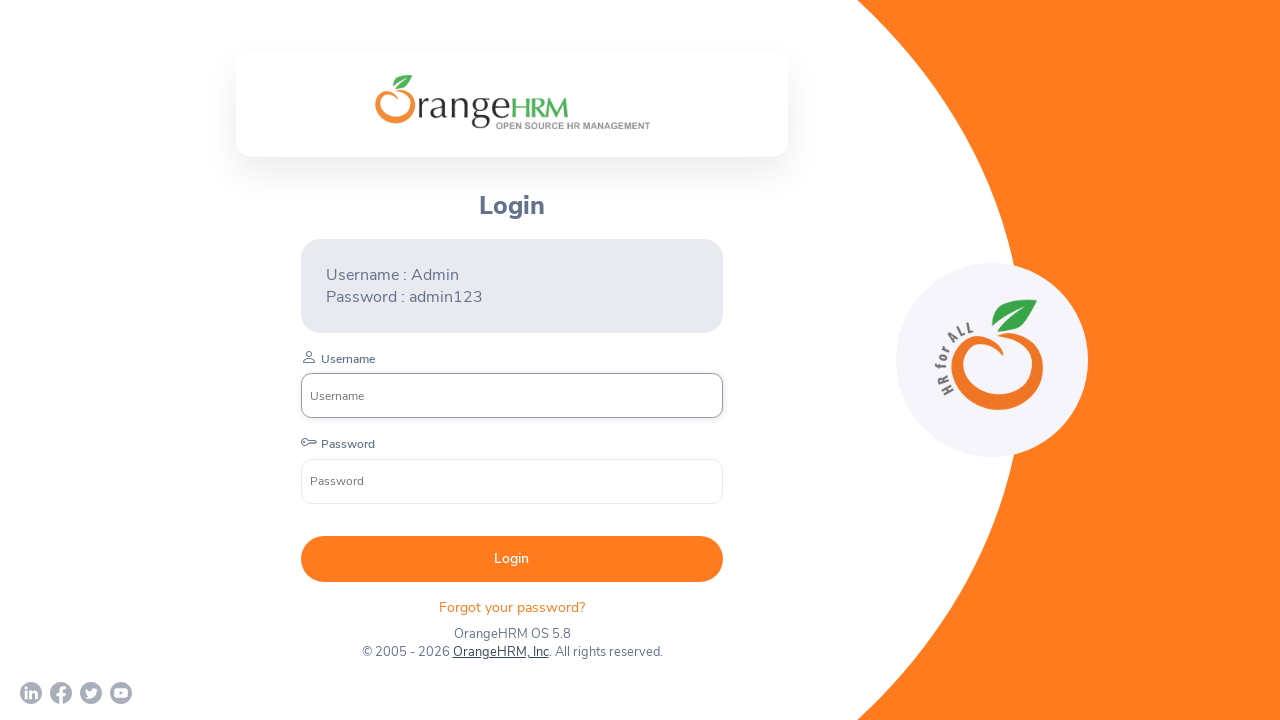

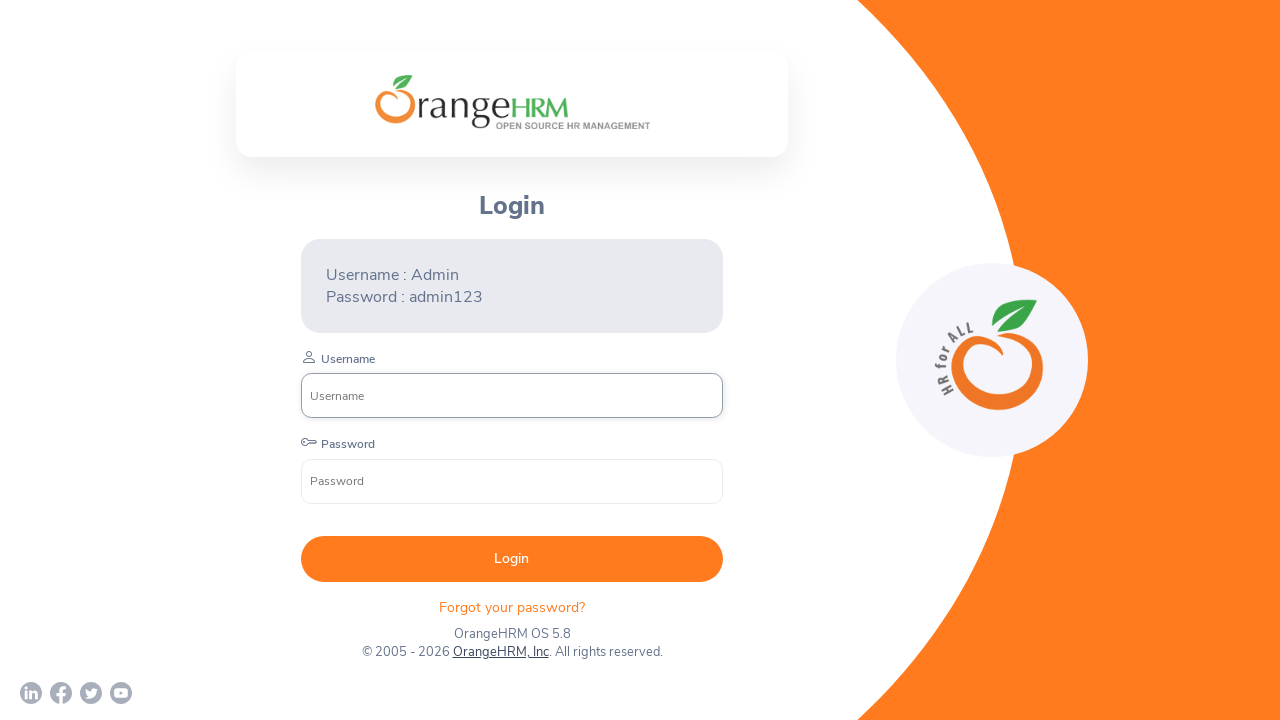